Navigates to Sauce Labs website and clicks on the first button element

Starting URL: https://saucelabs.com/

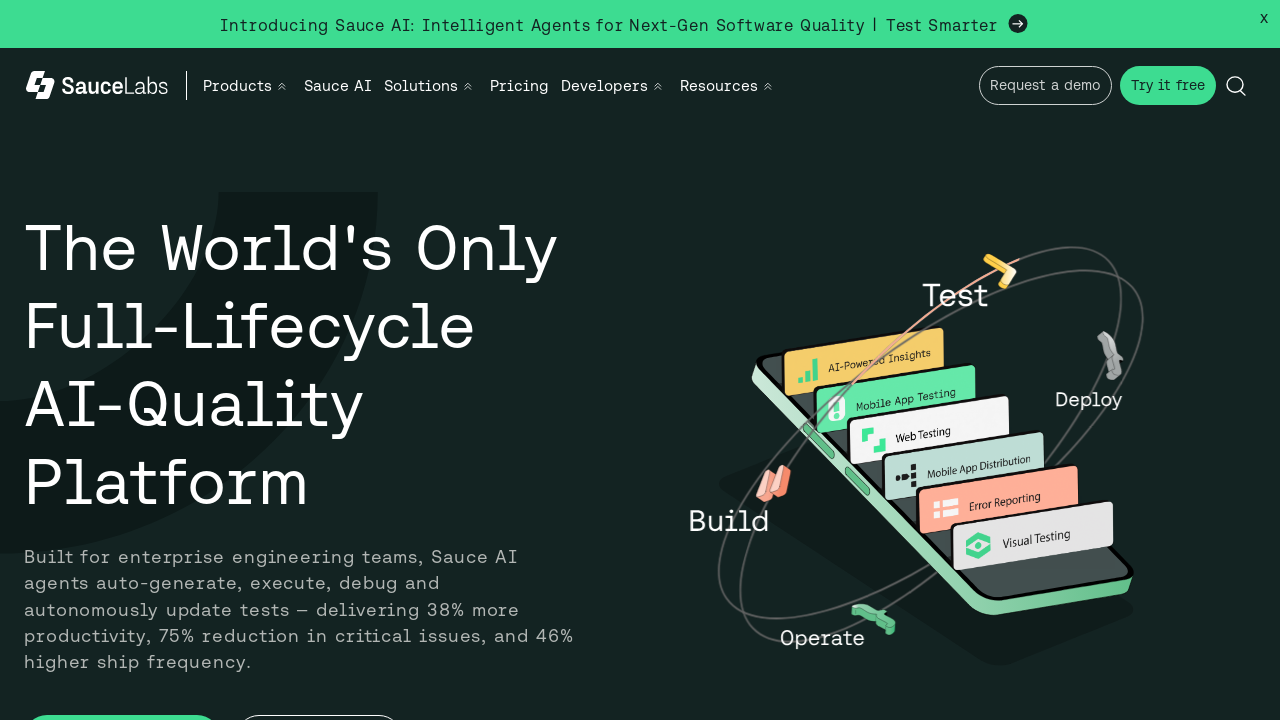

Navigated to Sauce Labs website
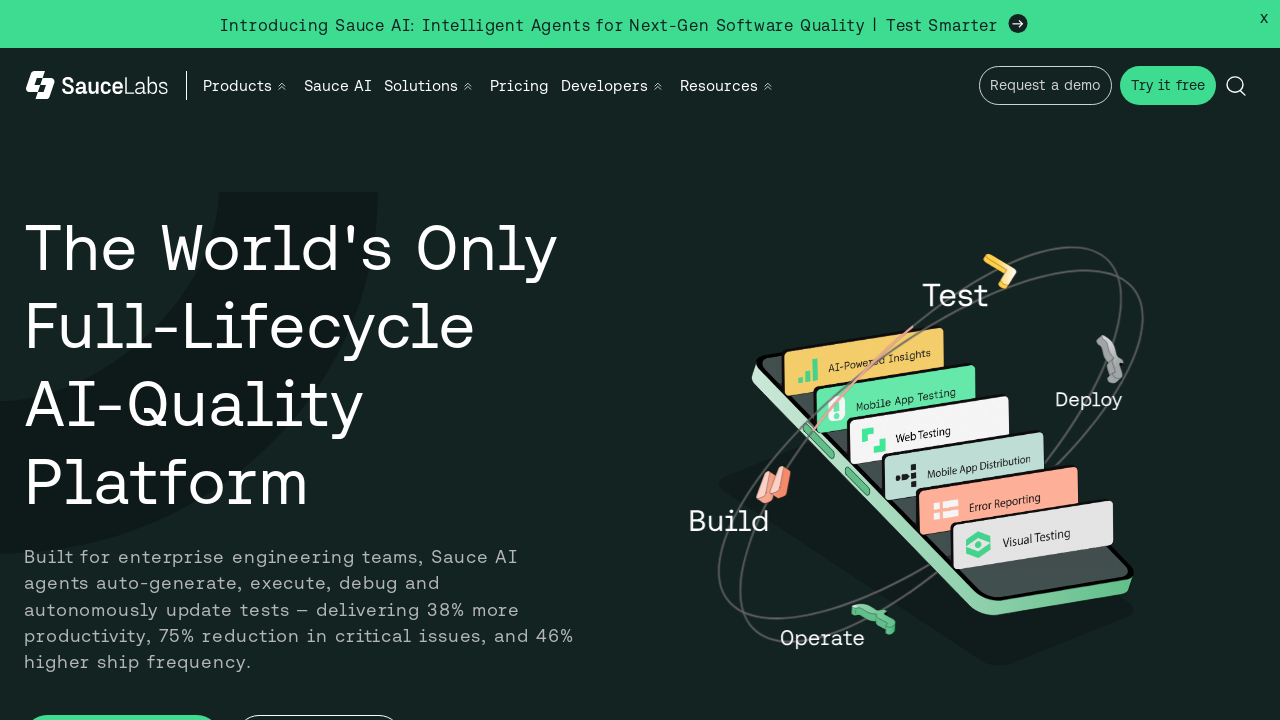

Clicked the first button element on the page at (1046, 86) on (//button[@type='button'])[1]
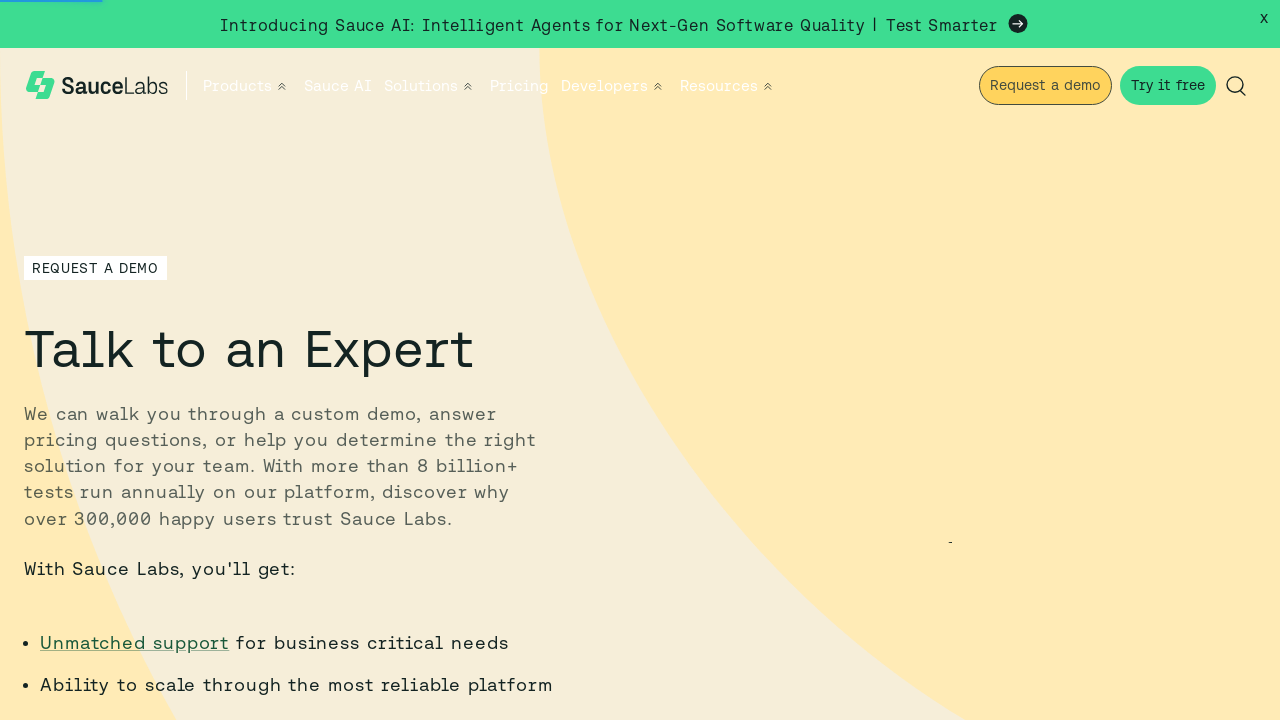

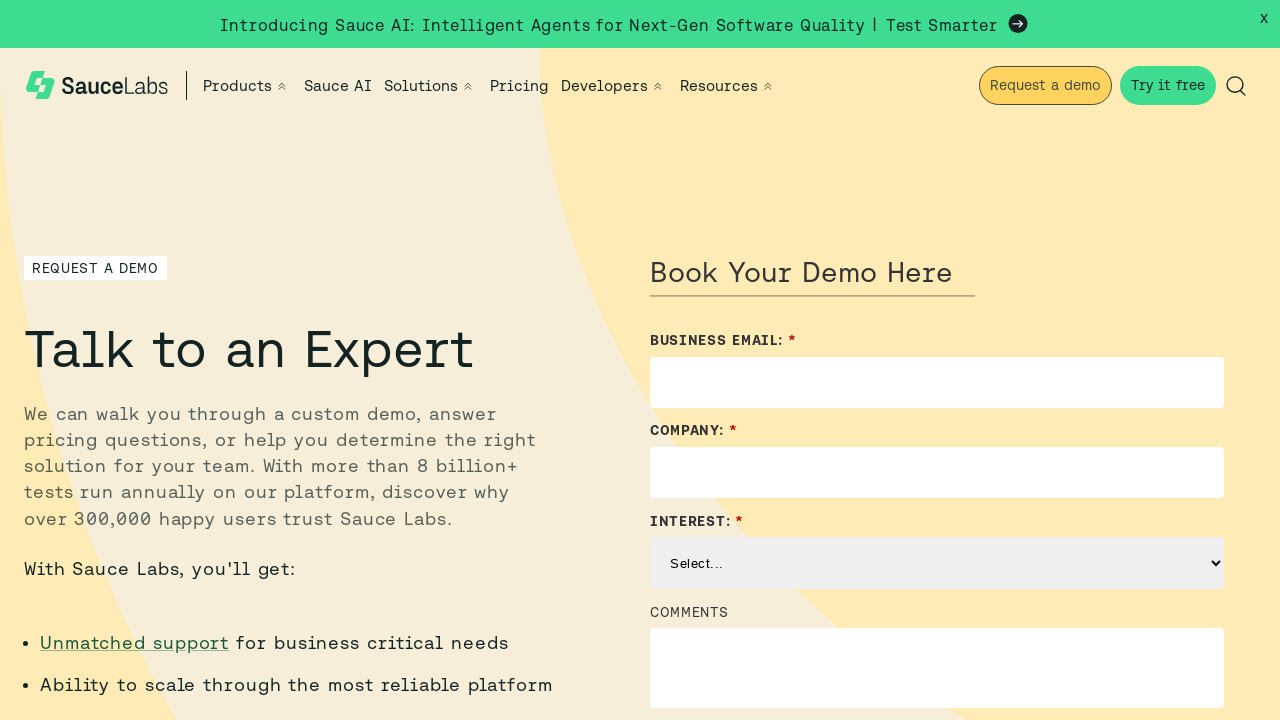